Navigates to Form Authentication and verifies the Elemental Selenium link href

Starting URL: https://the-internet.herokuapp.com/

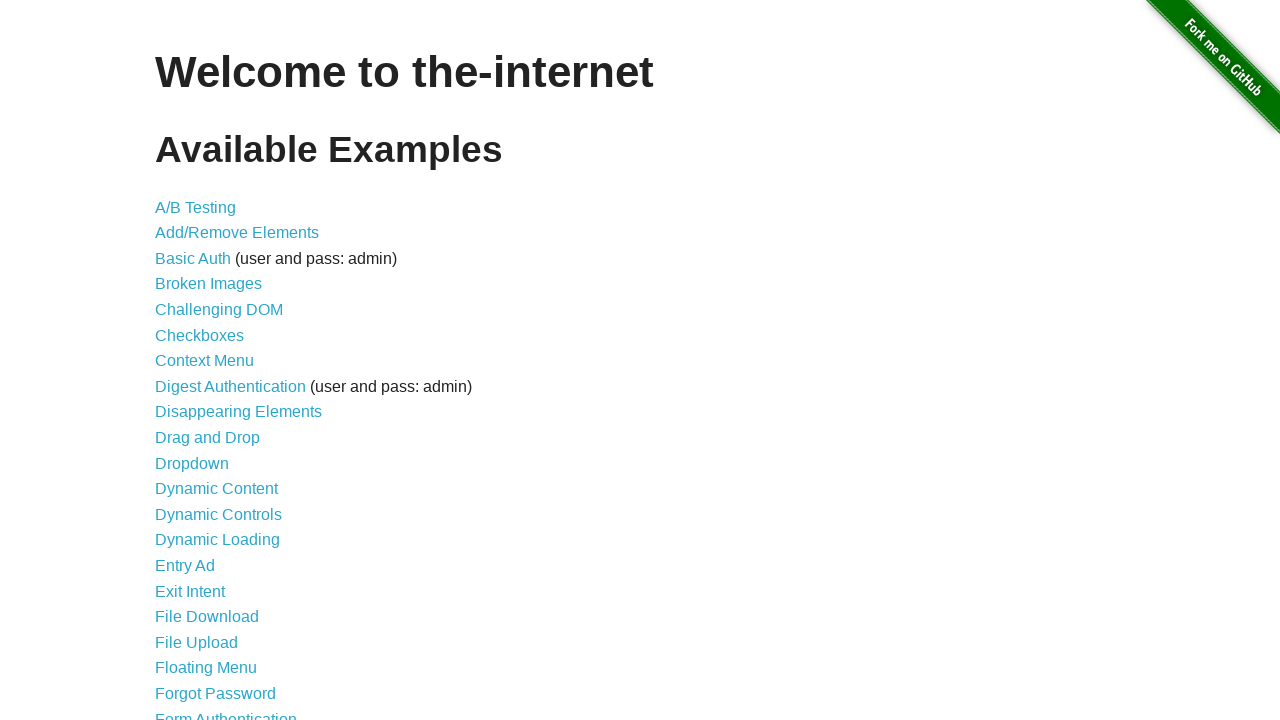

Clicked on Form Authentication link at (226, 712) on text=Form Authentication
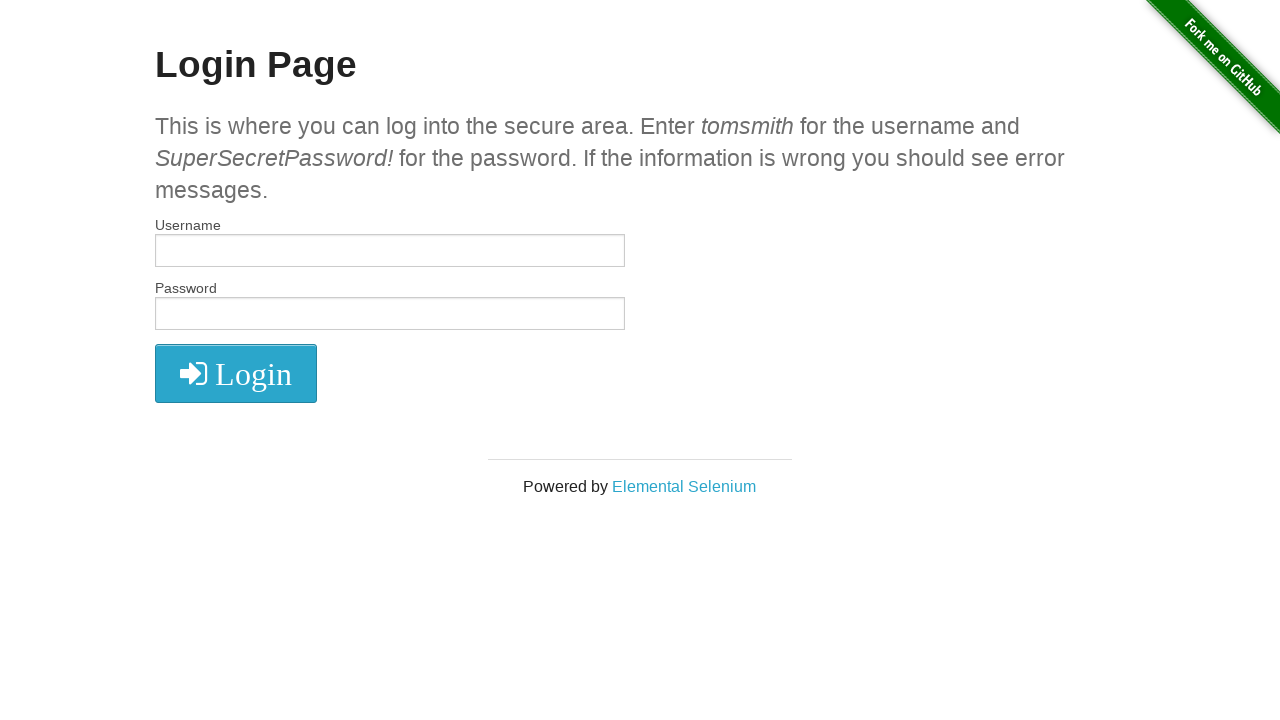

Located Elemental Selenium link
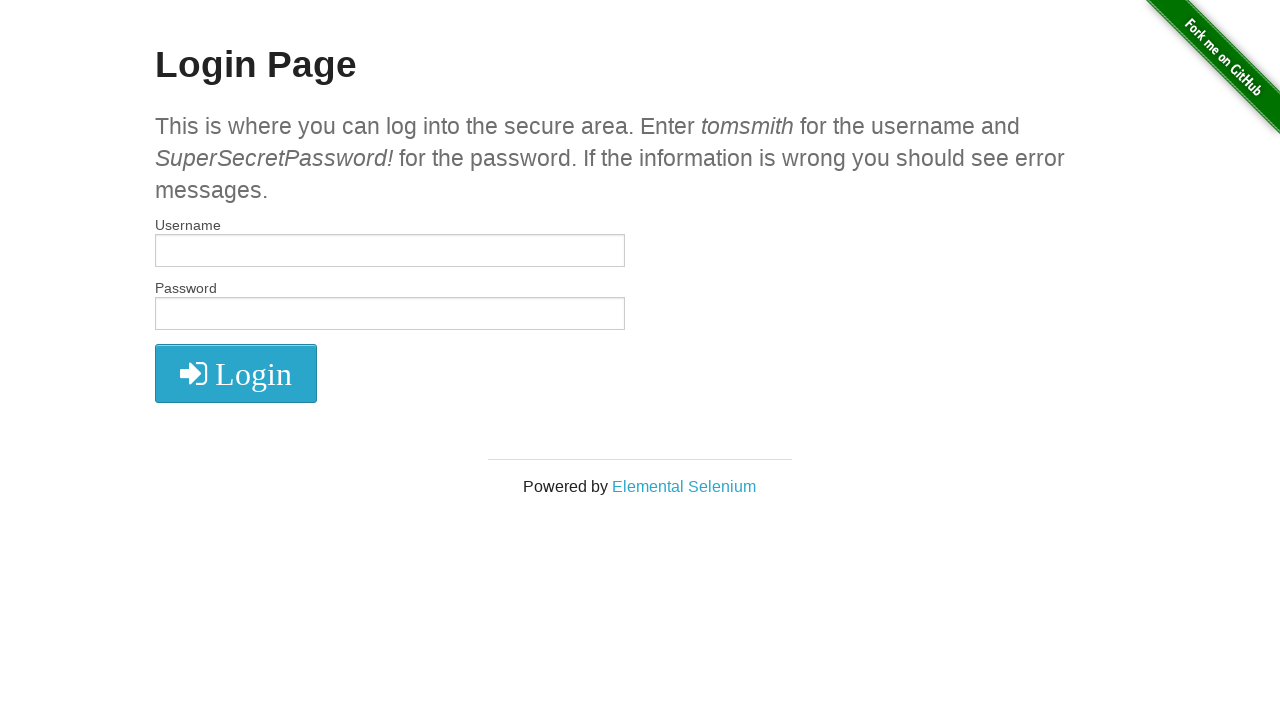

Verified Elemental Selenium link href is 'http://elementalselenium.com/'
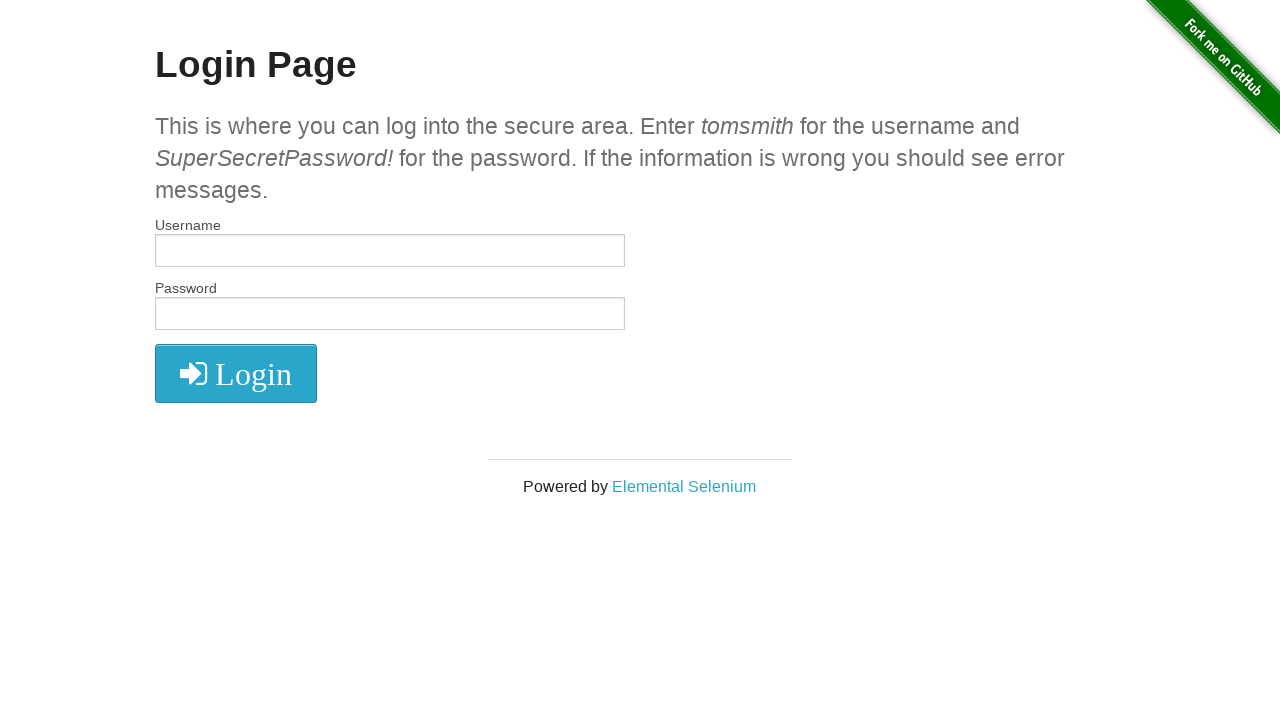

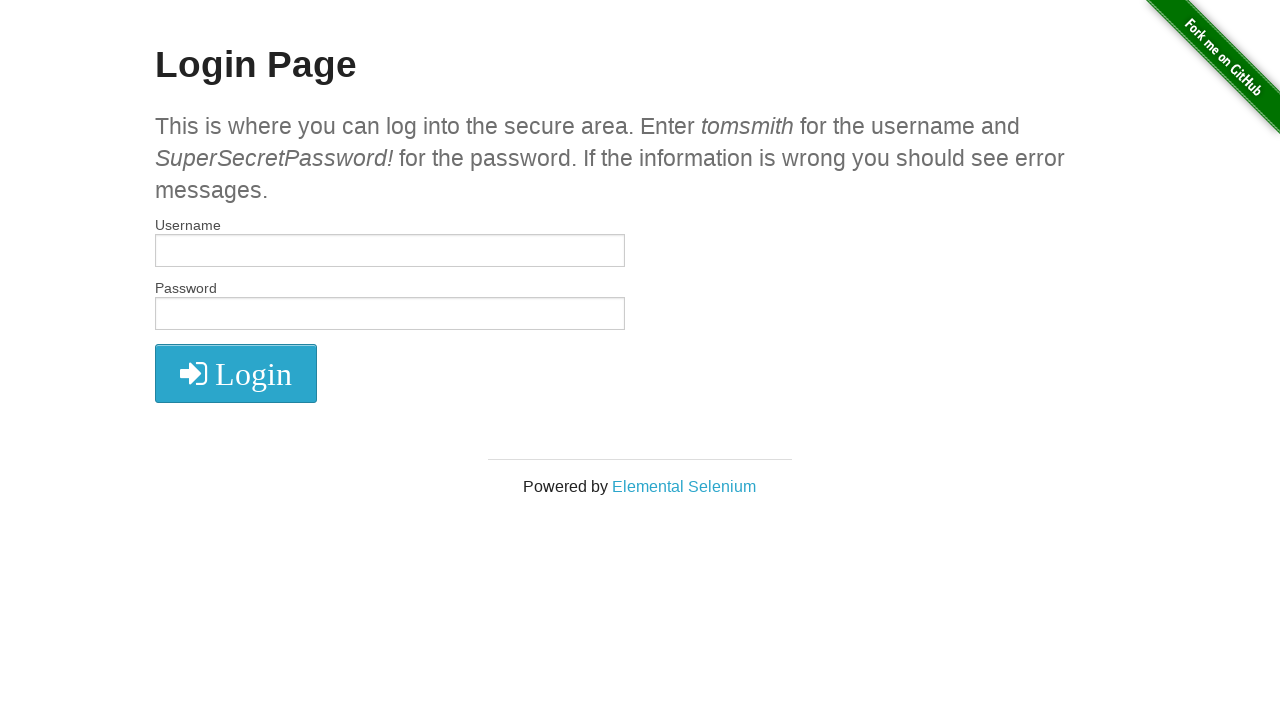